Tests clicking the "Slow calculator" link and verifies the page loads

Starting URL: https://bonigarcia.dev/selenium-webdriver-java/

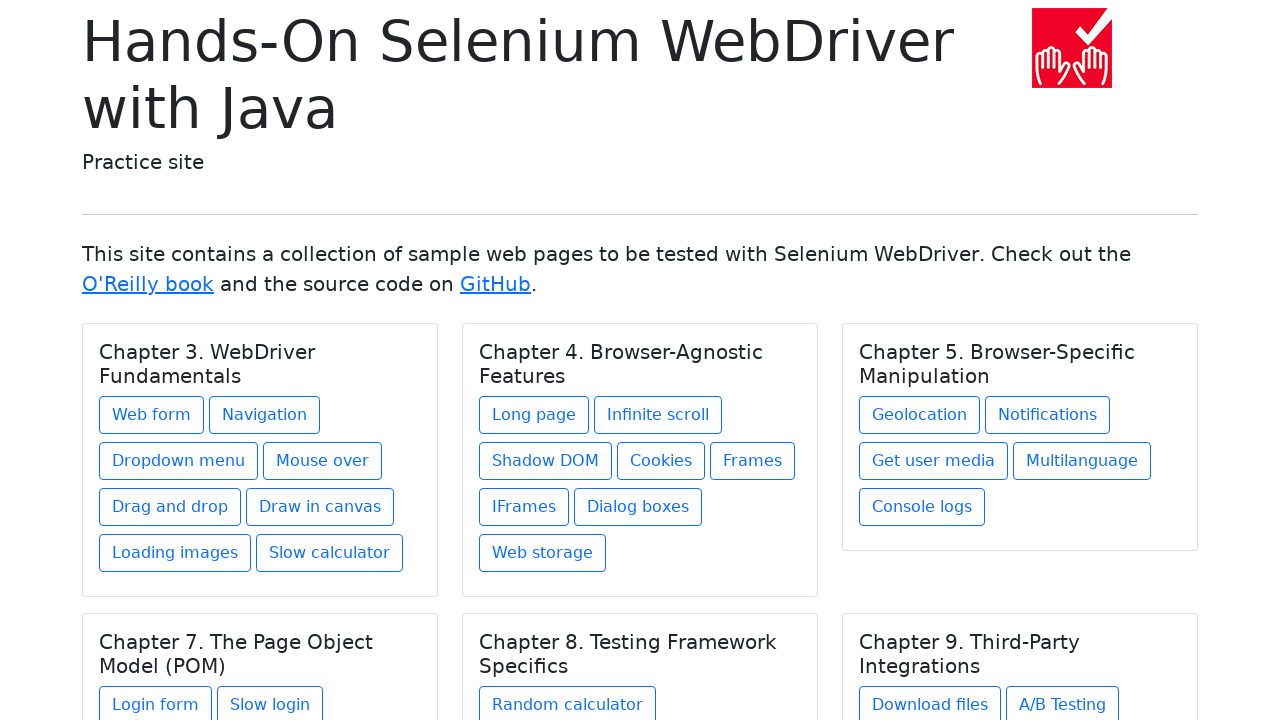

Clicked 'Slow calculator' link at (330, 553) on text=Slow calculator
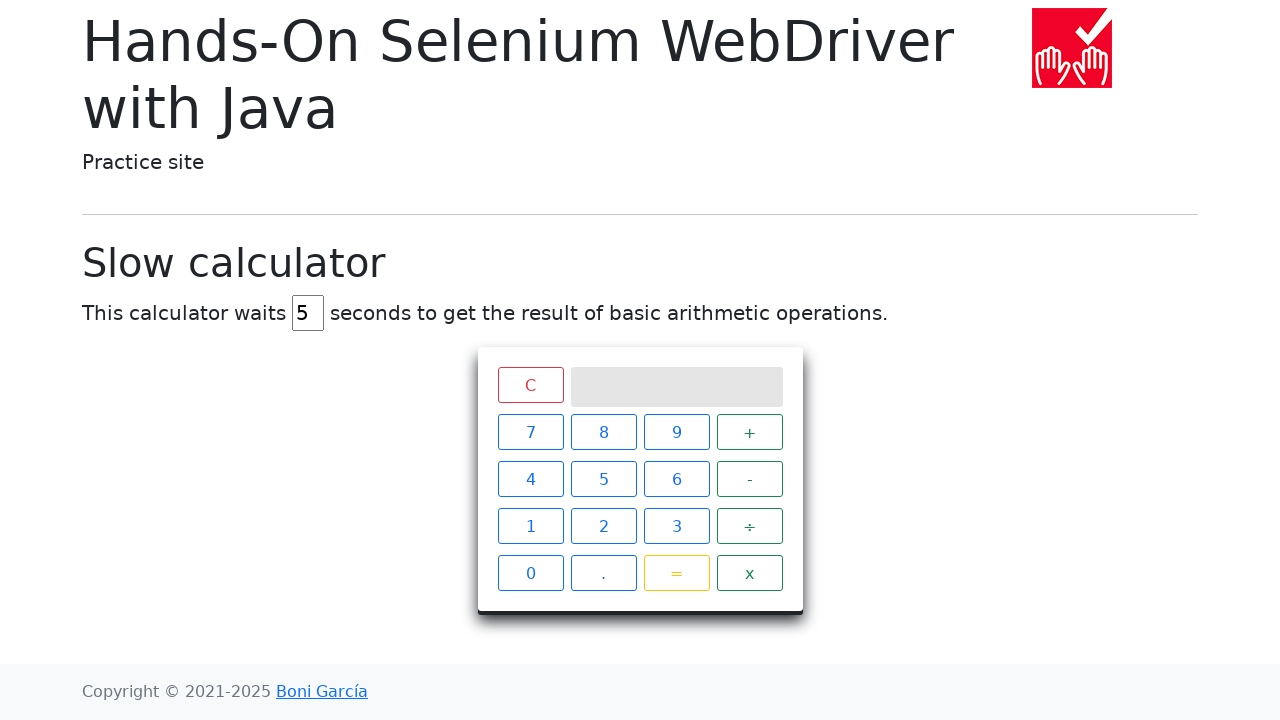

Slow calculator page loaded (domcontentloaded state)
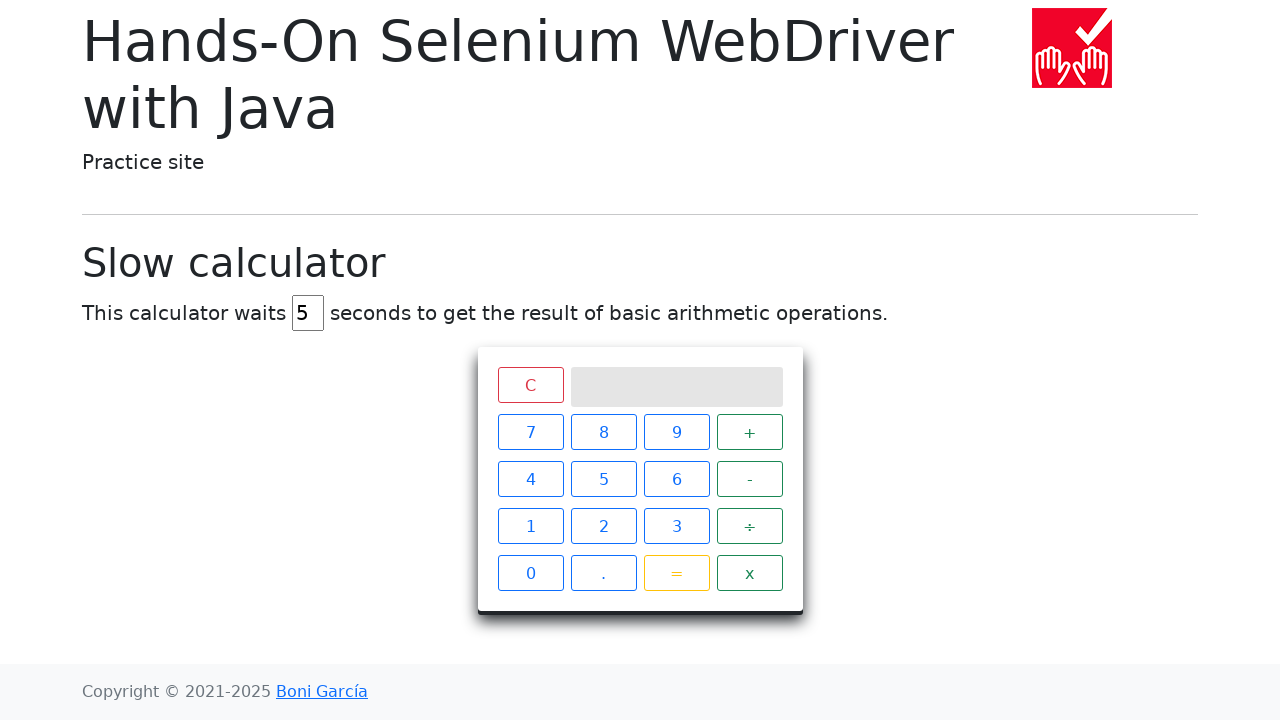

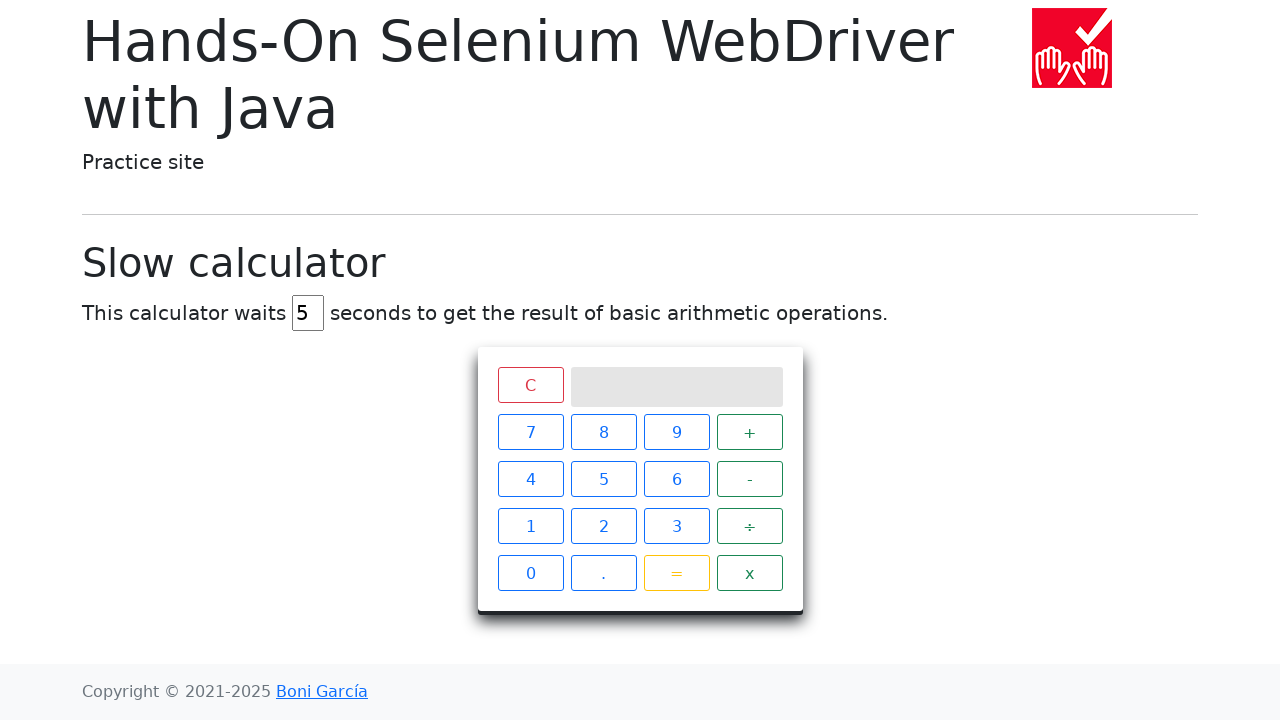